Tests a practice form by filling out first name, last name, email, selecting gender, and submitting the form

Starting URL: https://demoqa.com/automation-practice-form

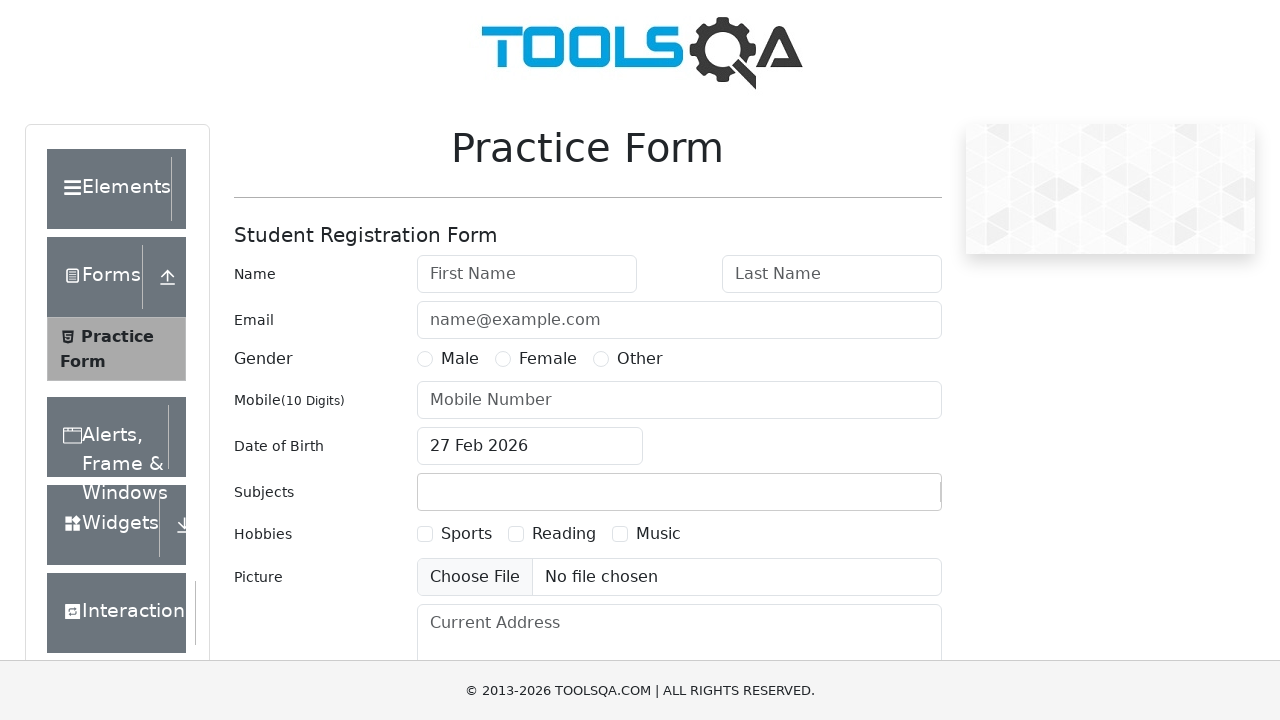

Filled first name field with 'John' on #firstName
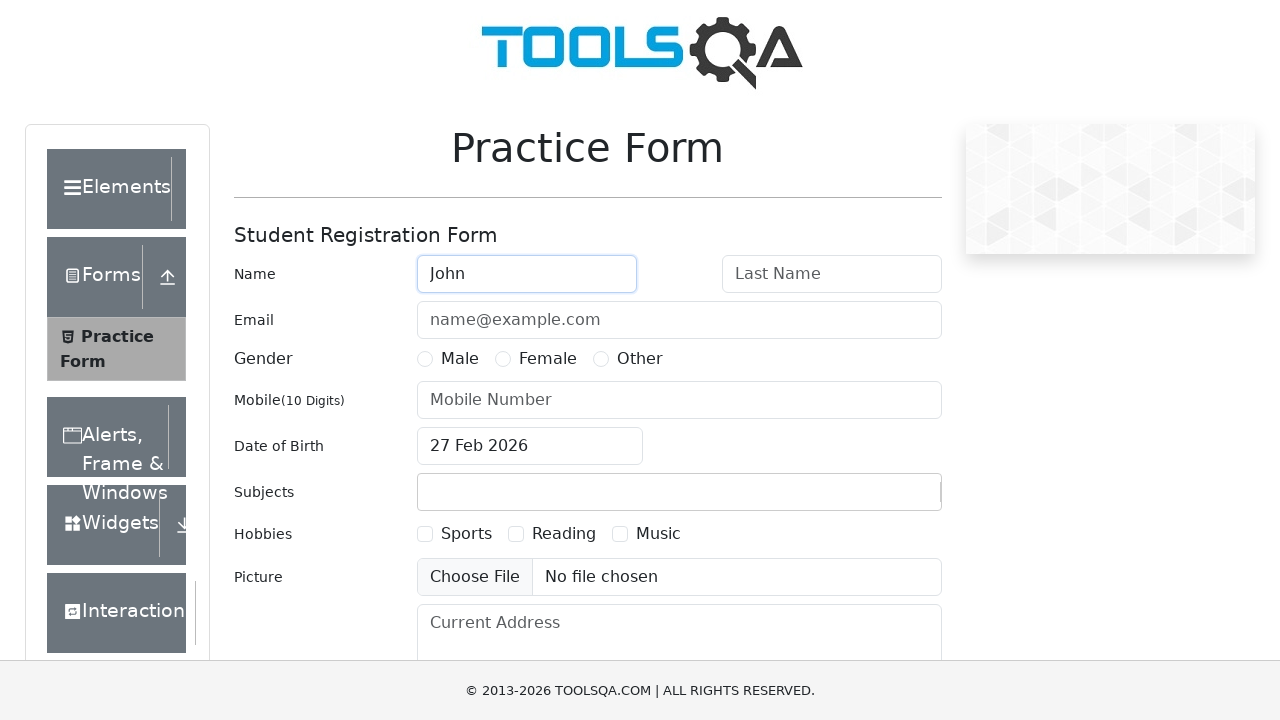

Filled last name field with 'Smith' on #lastName
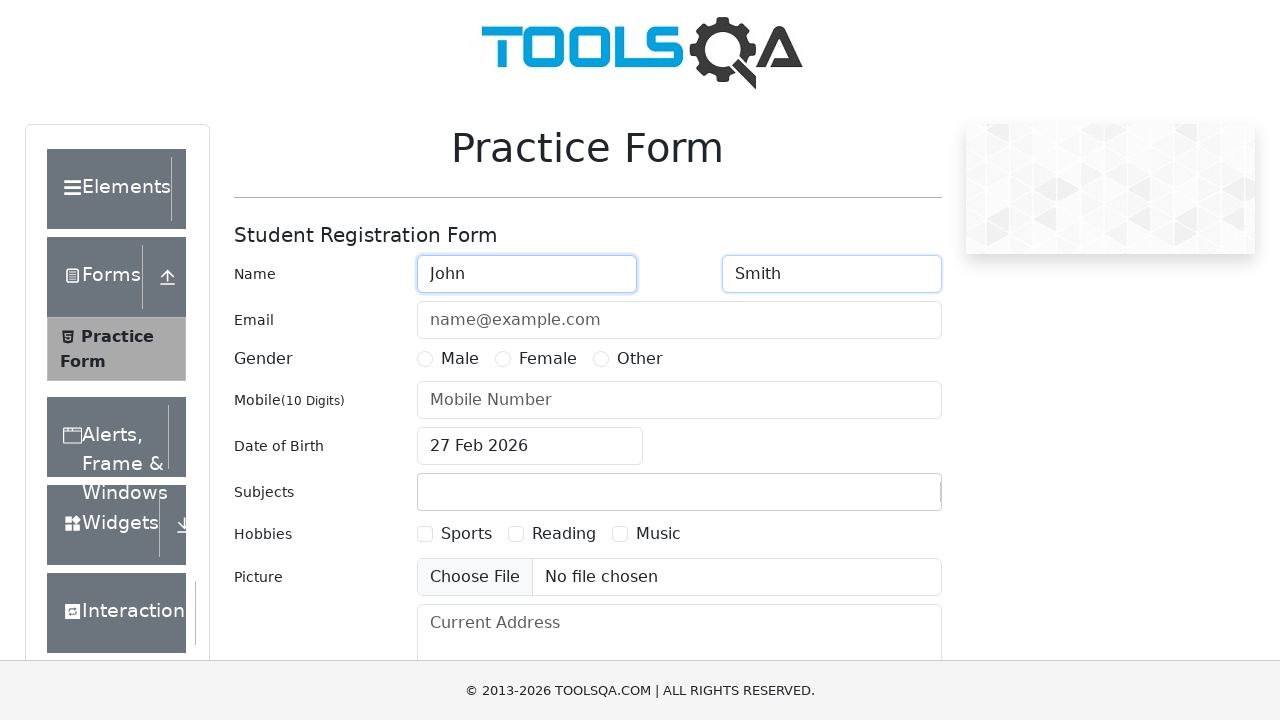

Filled email field with 'john.smith@example.com' on #userEmail
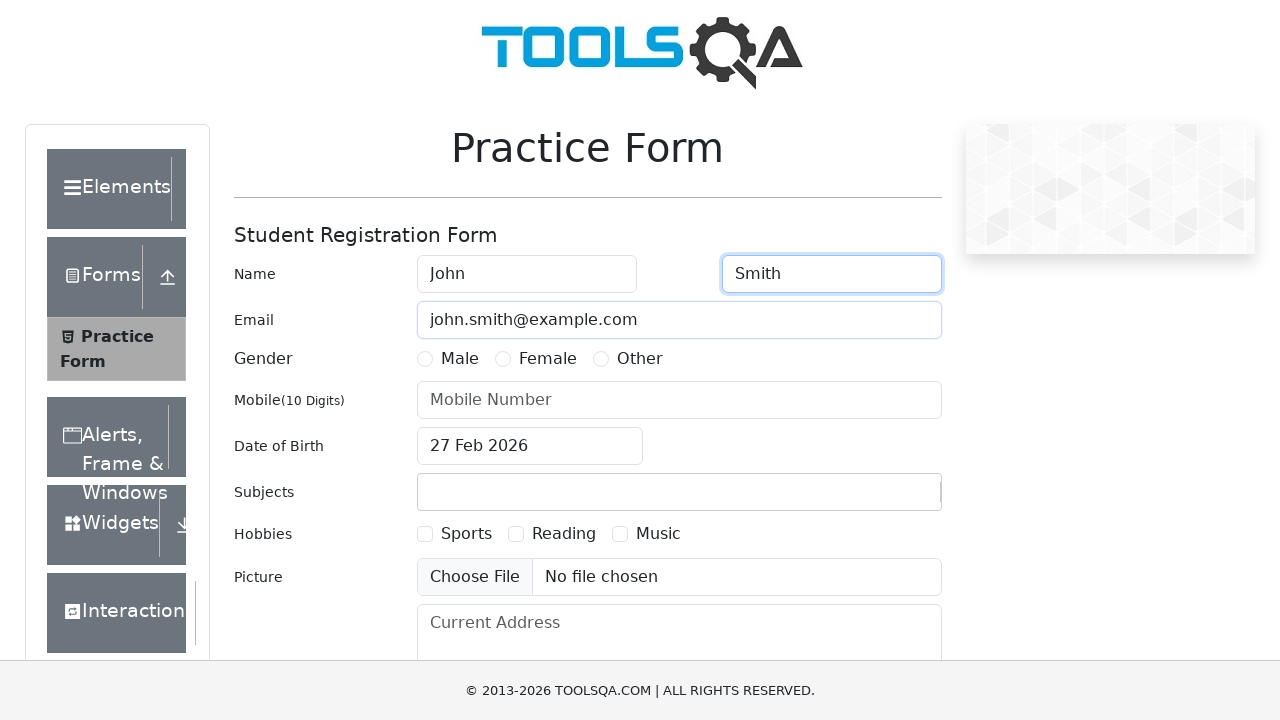

Selected Female gender option at (548, 359) on label[for='gender-radio-2']
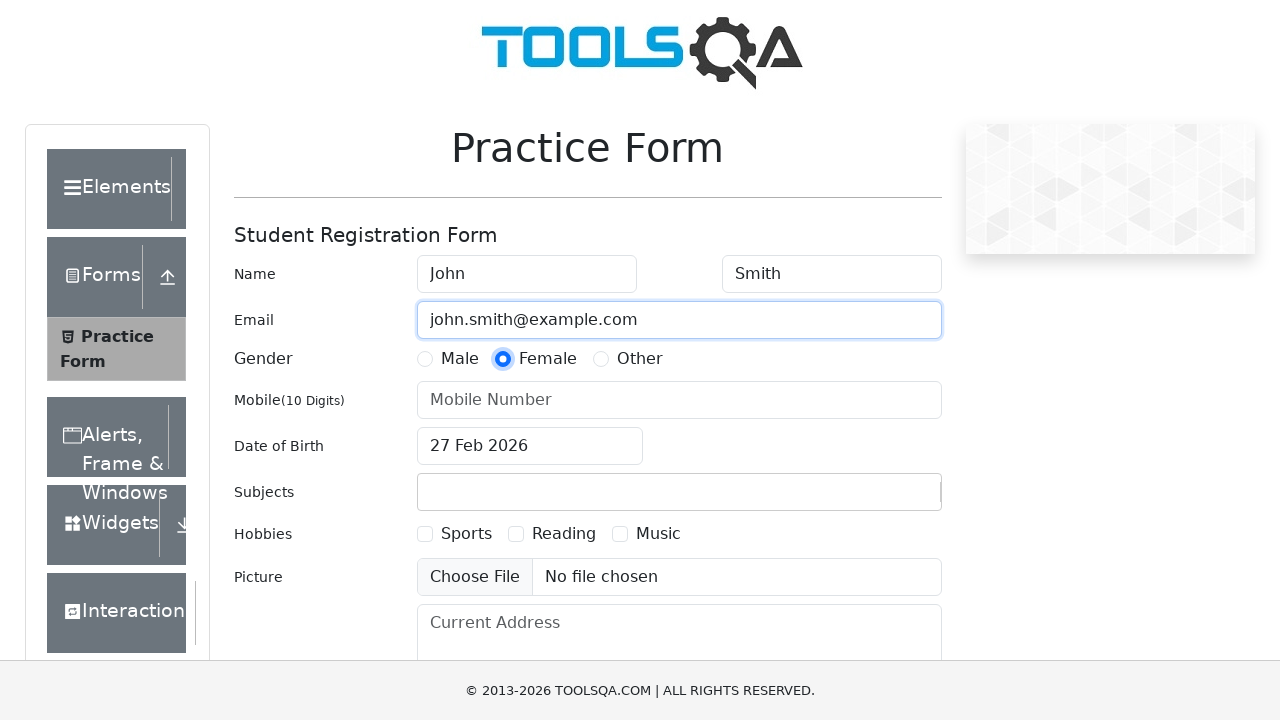

Clicked submit button to submit the form at (885, 499) on #submit
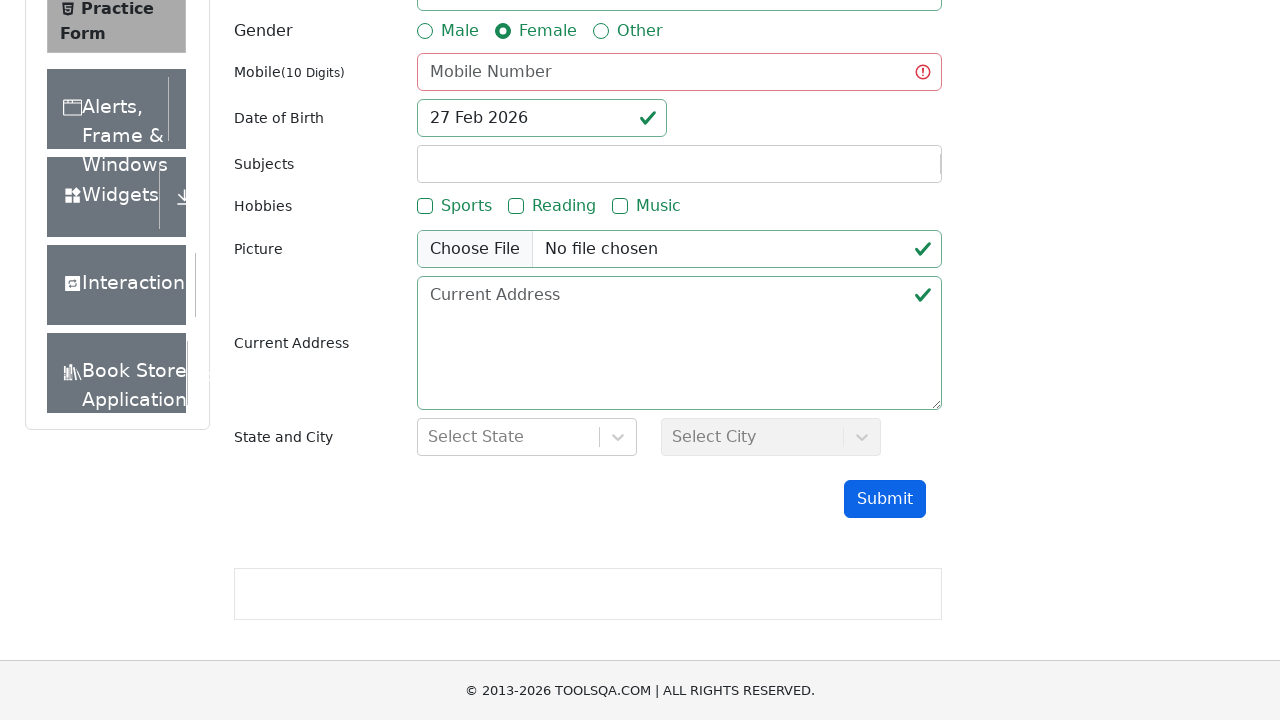

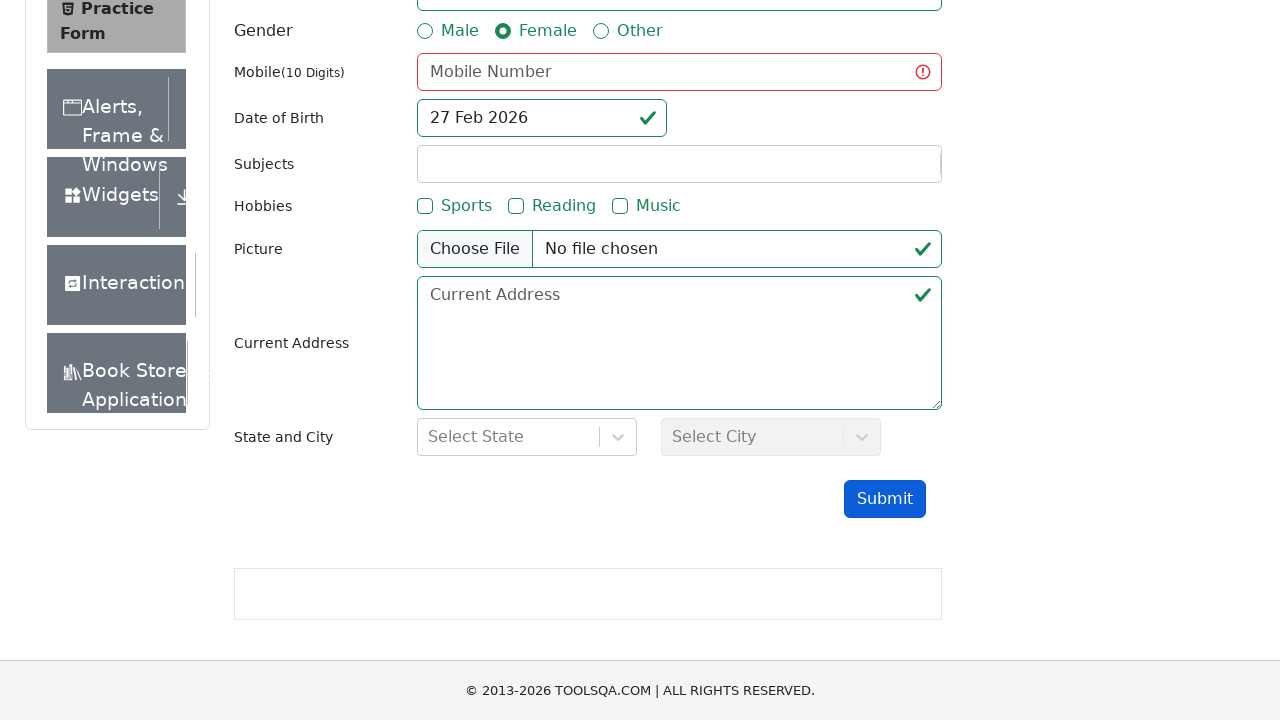